Tests scrolling to a specific element on the product page

Starting URL: https://www.flipkart.com/apple-iphone-13-blue-256-gb/p/itmd68a015aa1e39?pid=MOBG6VF566ZTUVFR&lid=LSTMOBG6VF566ZTUVFR2RQLVU&marketplace=FLIPKART&q=iPhone+13

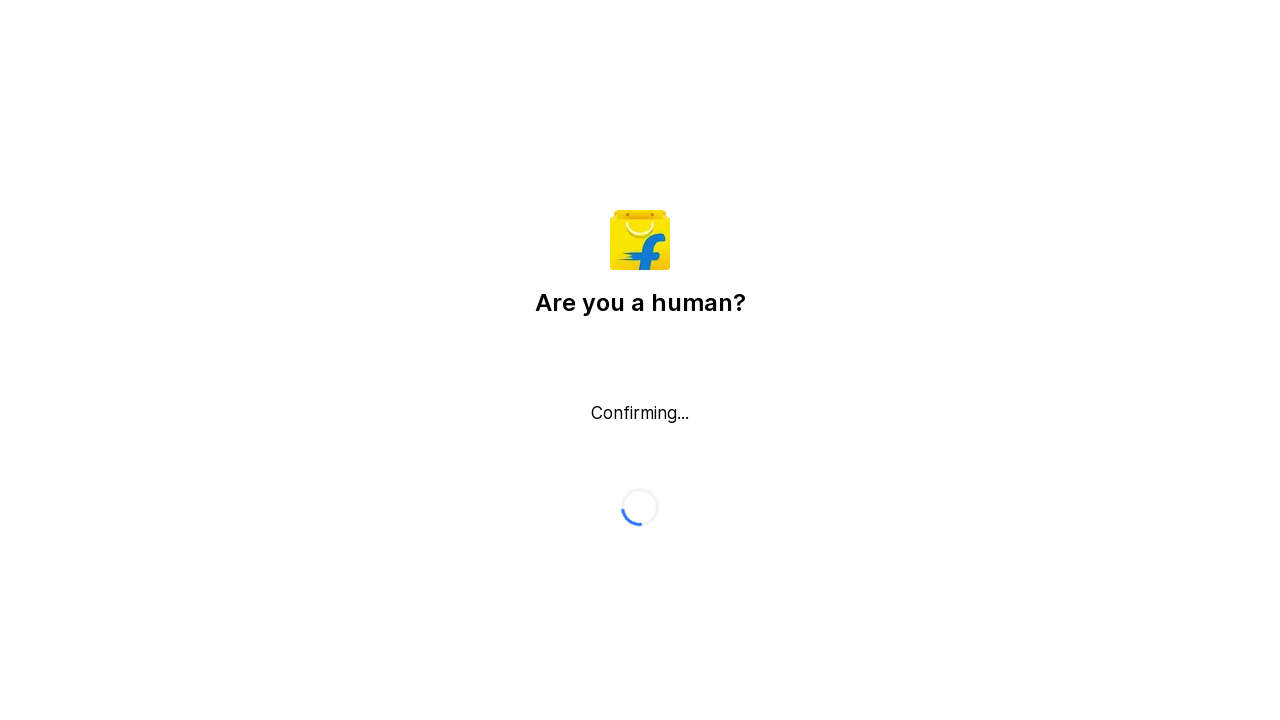

Scrolled down 500 pixels on the product page
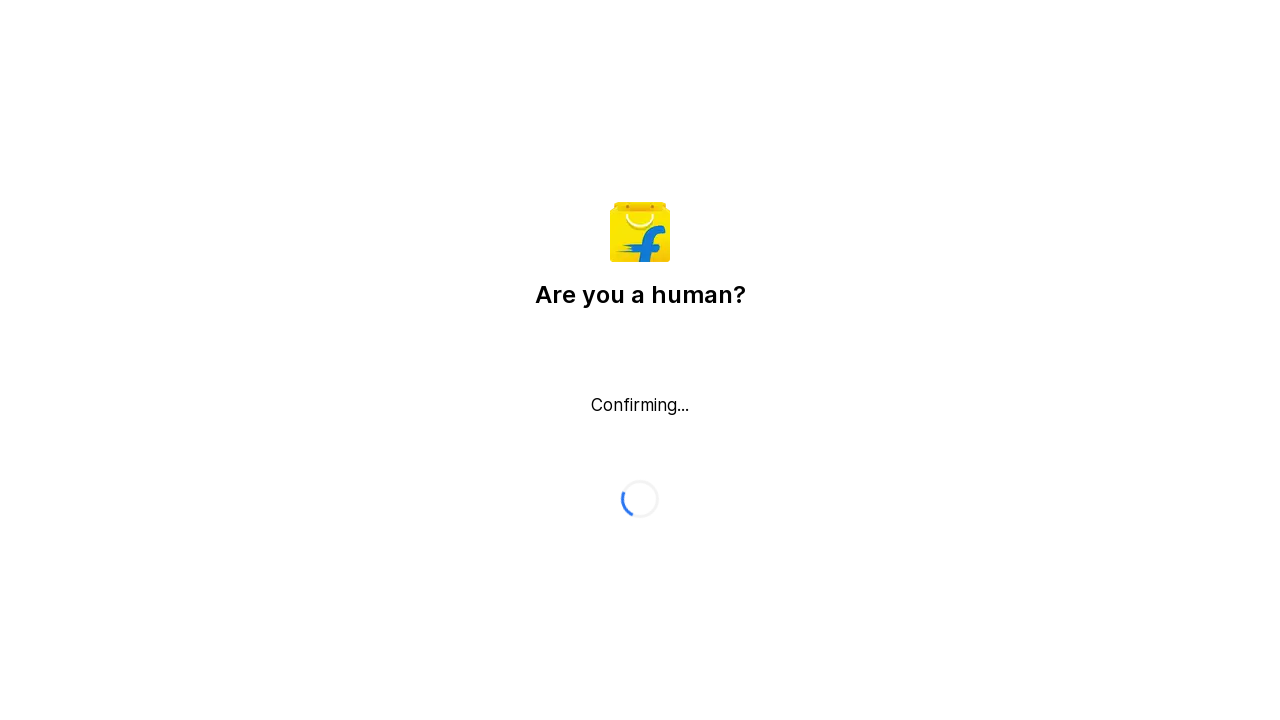

Waited 500ms for content to be visible after scroll
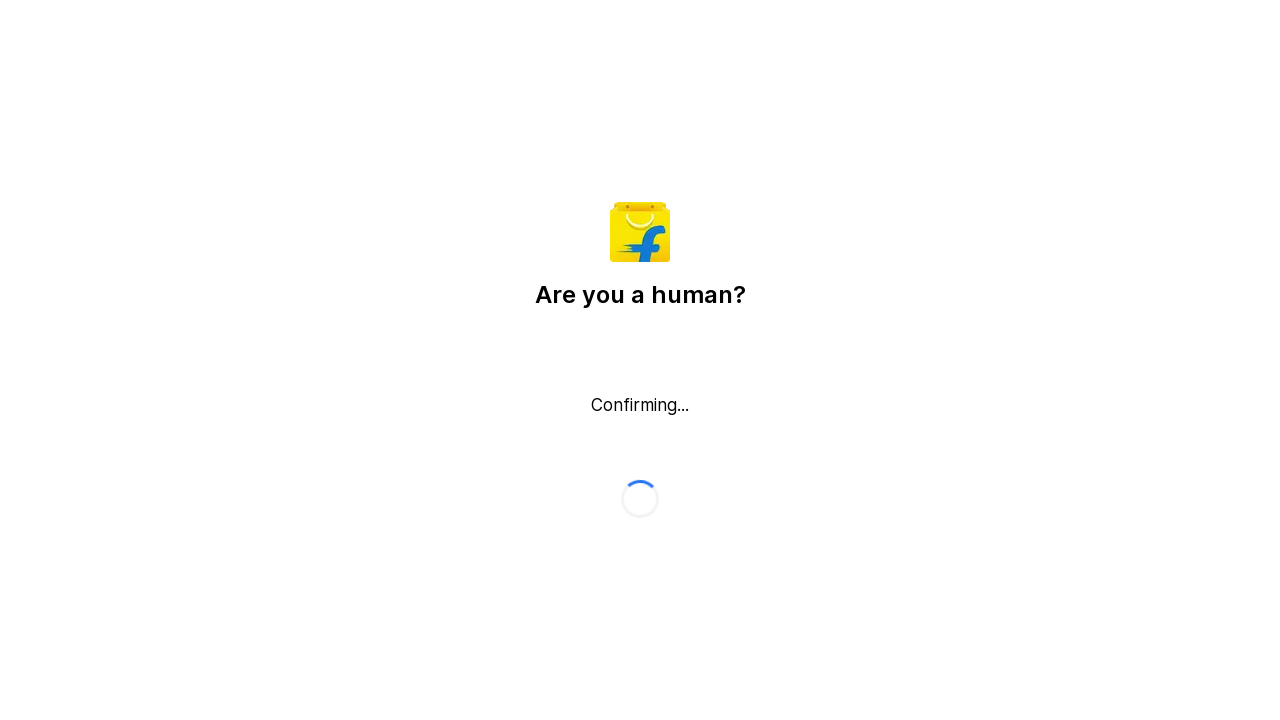

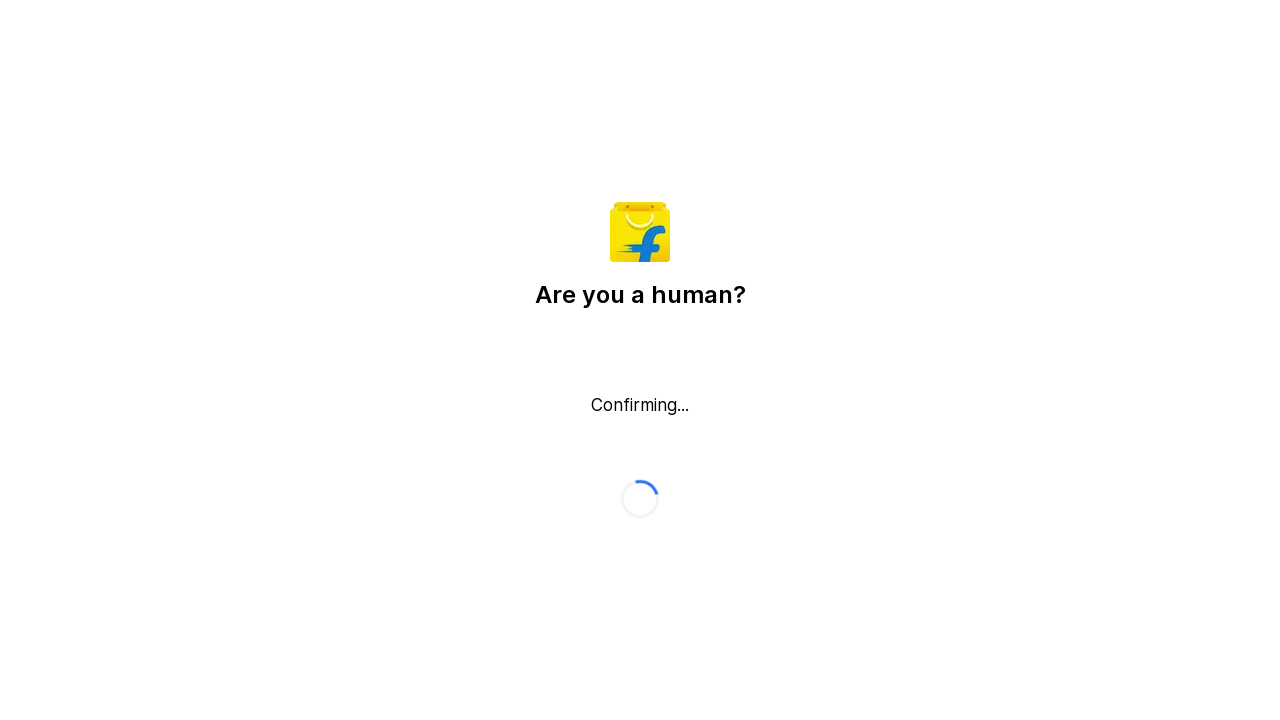